Tests basic calculator multiplication: -1 * 1 = -1

Starting URL: https://testsheepnz.github.io/BasicCalculator.html

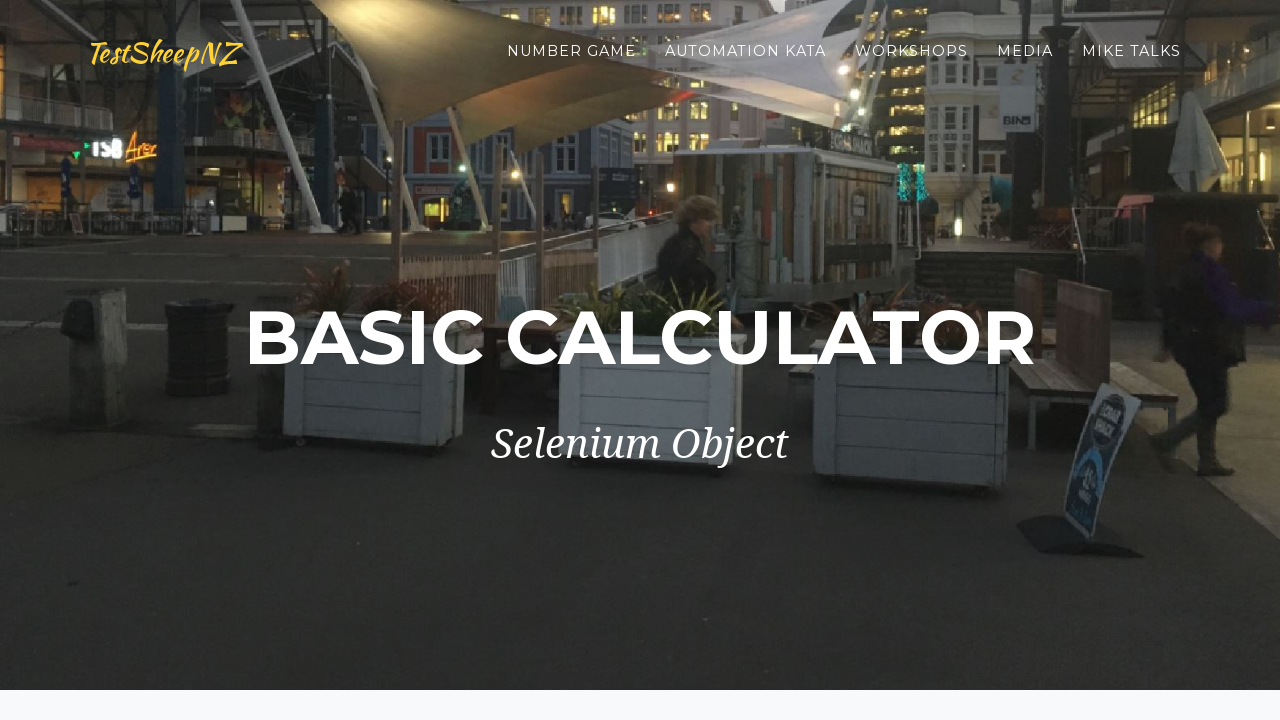

Filled first number field with -1 on #number1Field
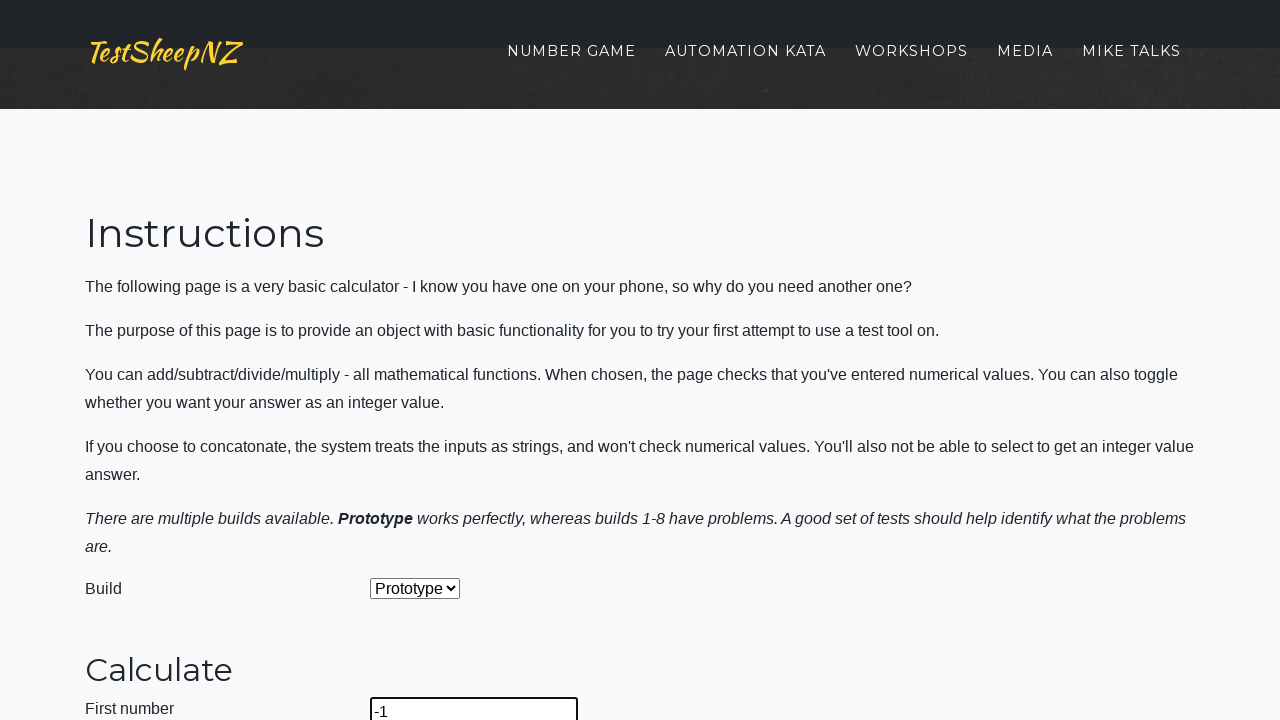

Filled second number field with 1 on #number2Field
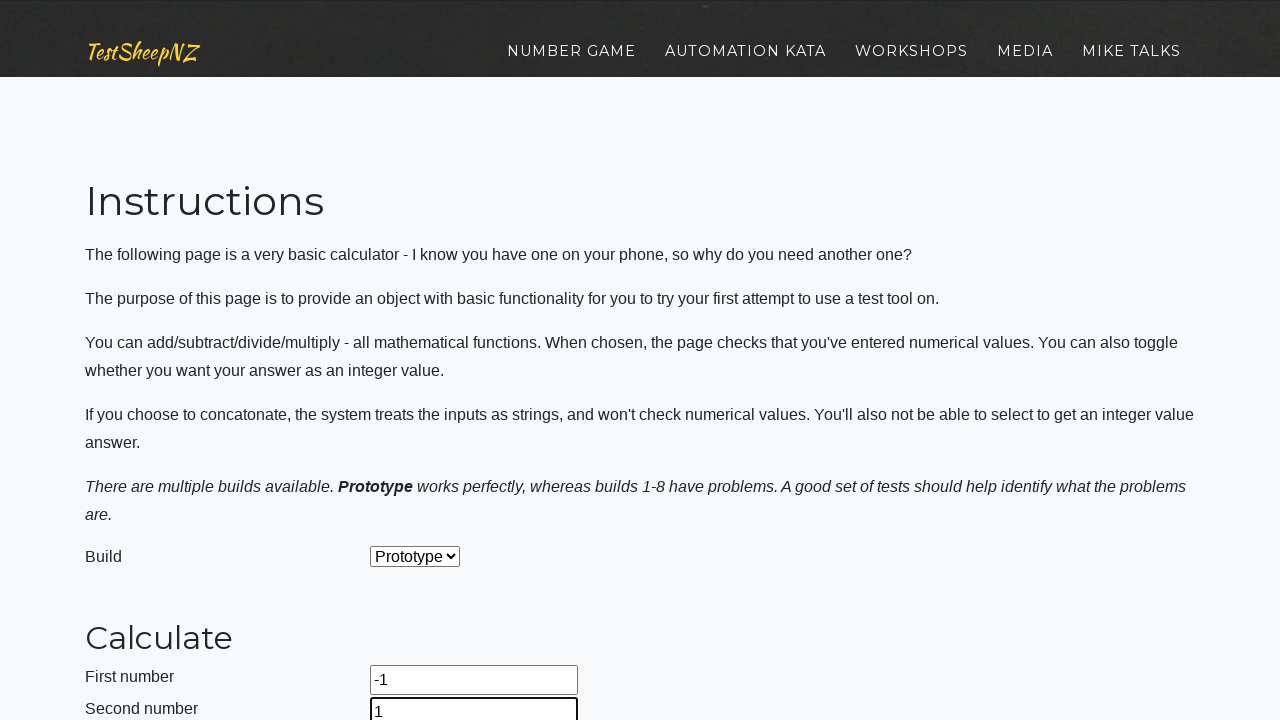

Clicked operation dropdown menu at (426, 360) on #selectOperationDropdown
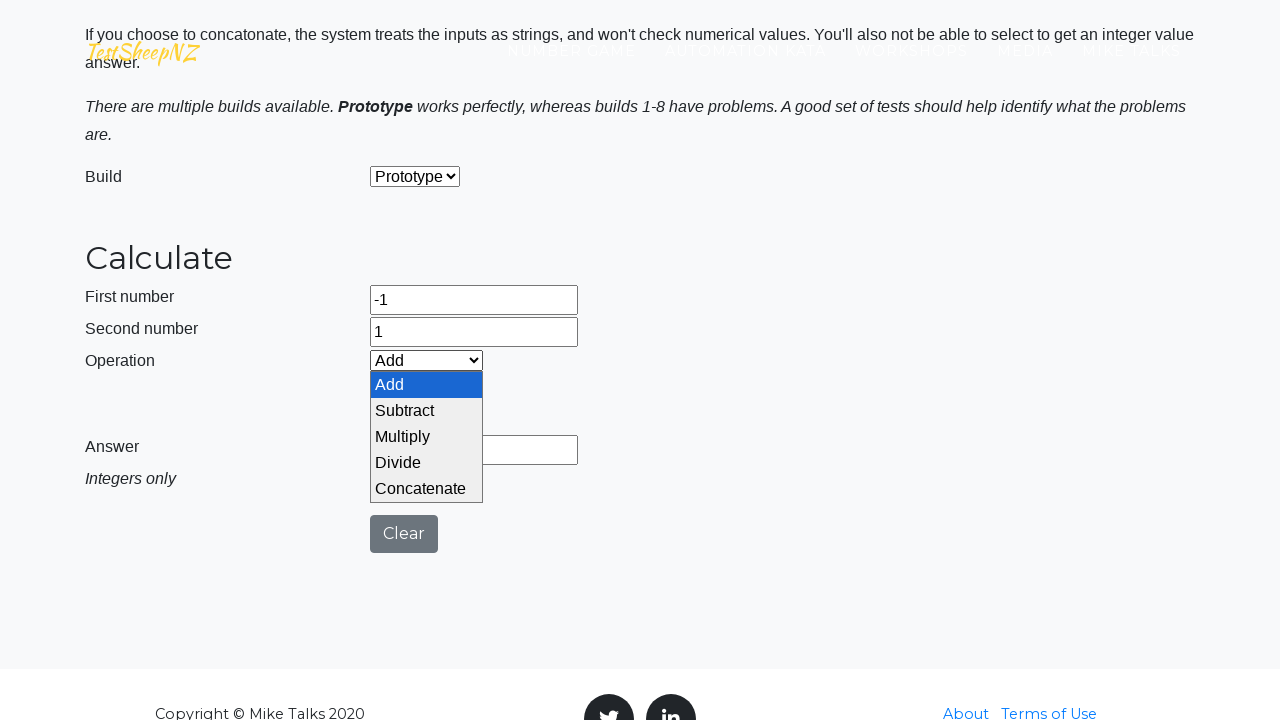

Selected Multiply operation from dropdown on #selectOperationDropdown
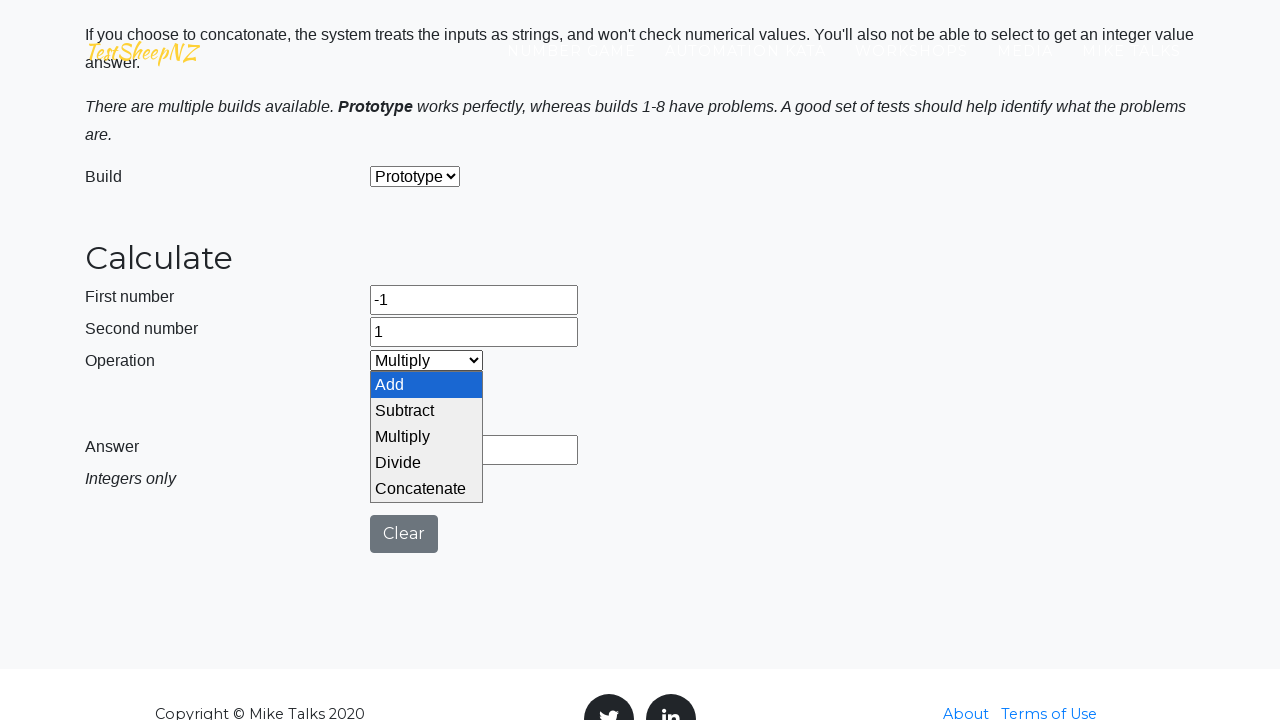

Clicked calculate button at (422, 400) on #calculateButton
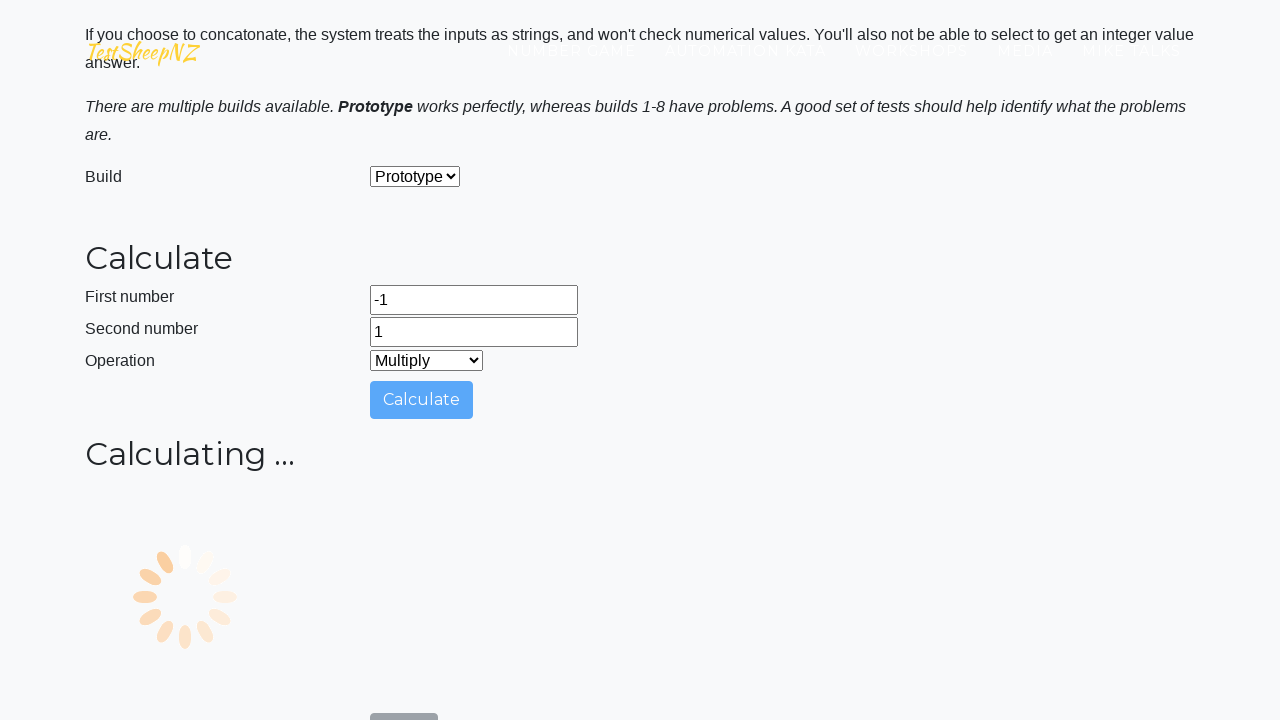

Result field appeared on page
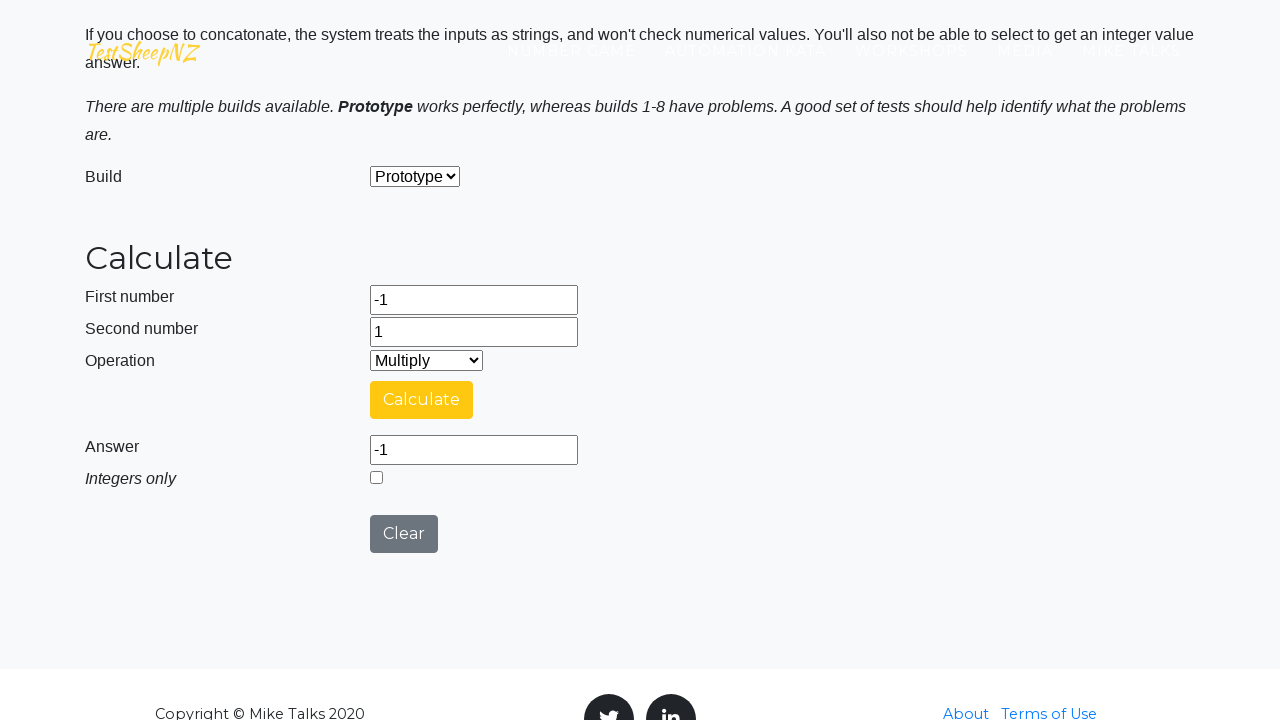

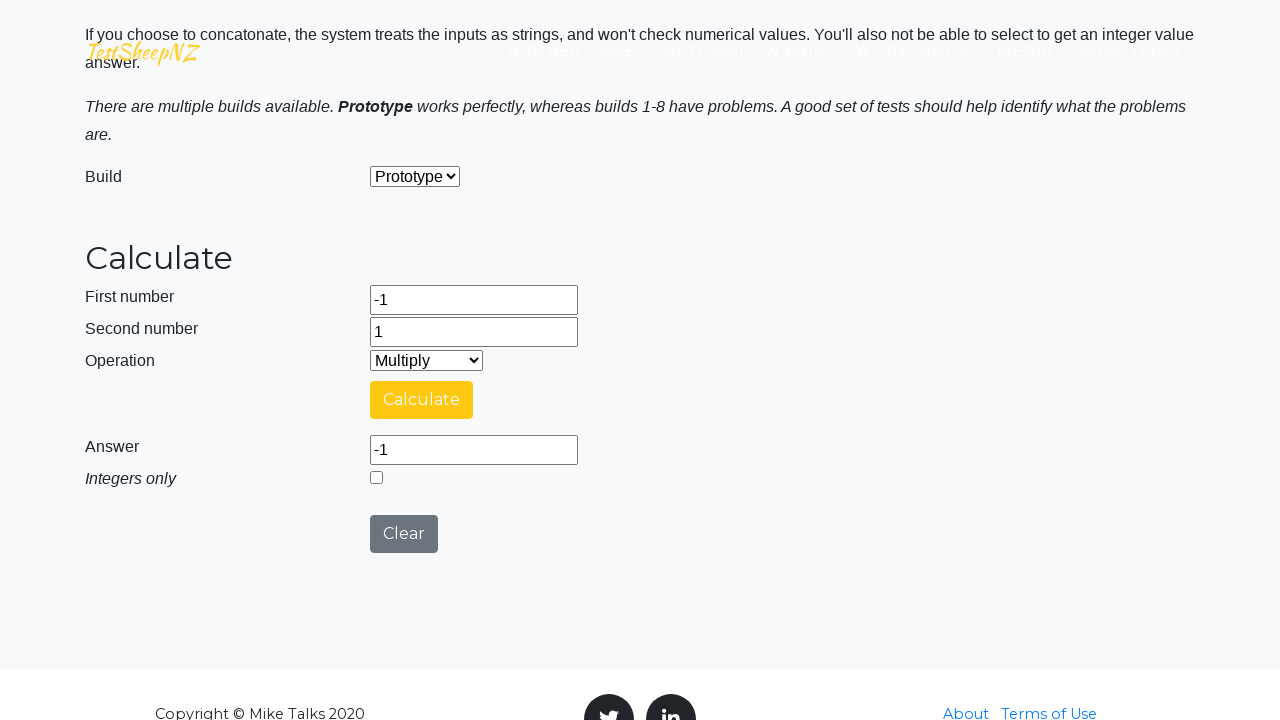